Tests dropdown selection by selecting Option 1 and then Option 2 from a dropdown menu

Starting URL: https://the-internet.herokuapp.com/dropdown

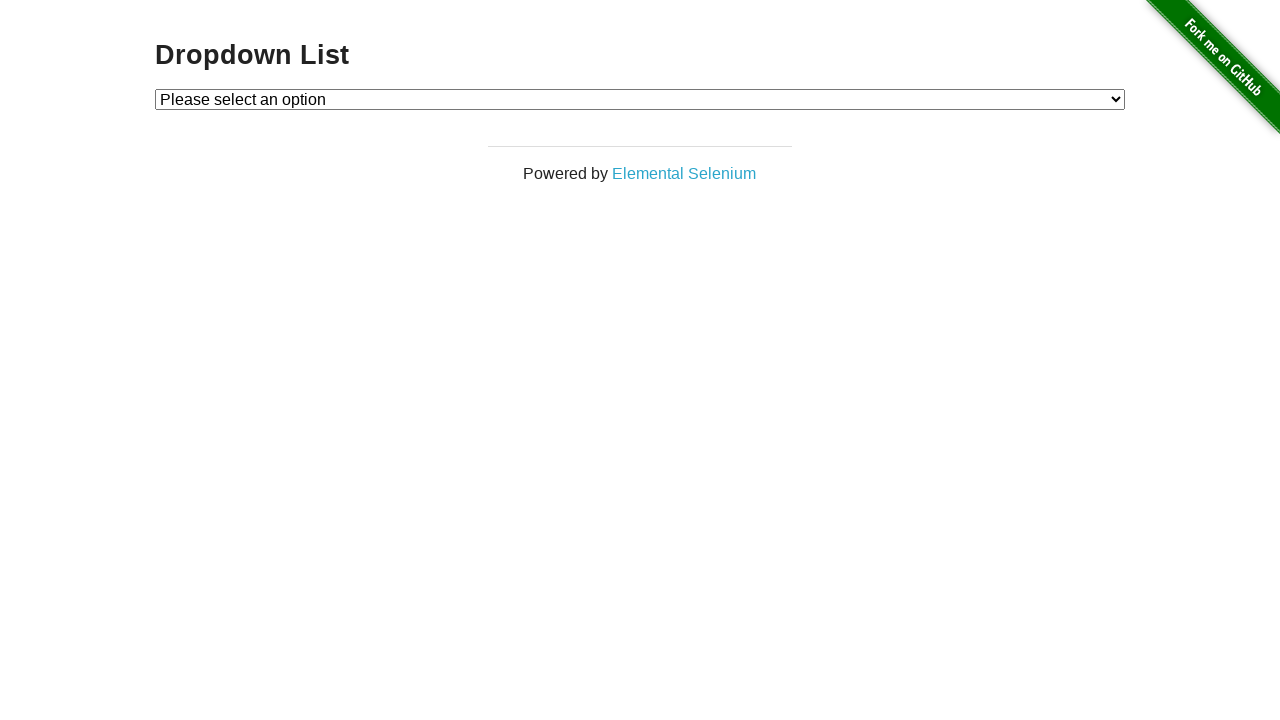

Selected Option 1 from dropdown menu on #dropdown
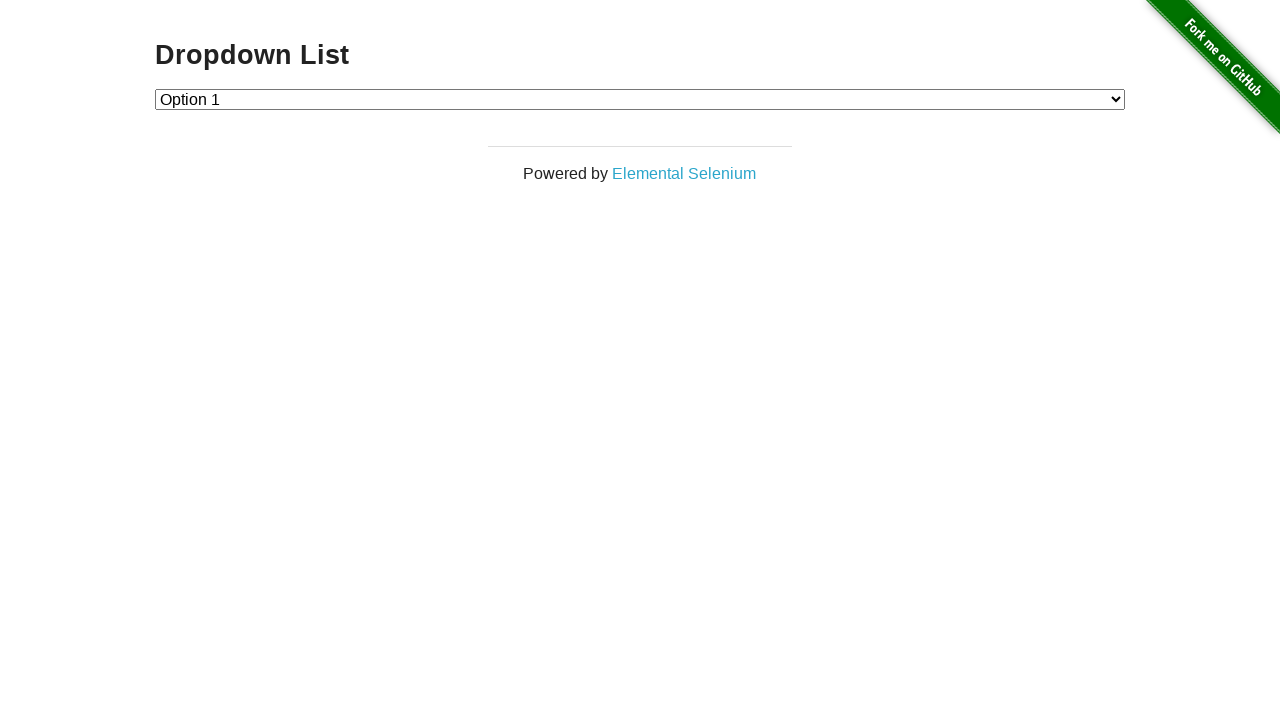

Selected Option 2 from dropdown menu on #dropdown
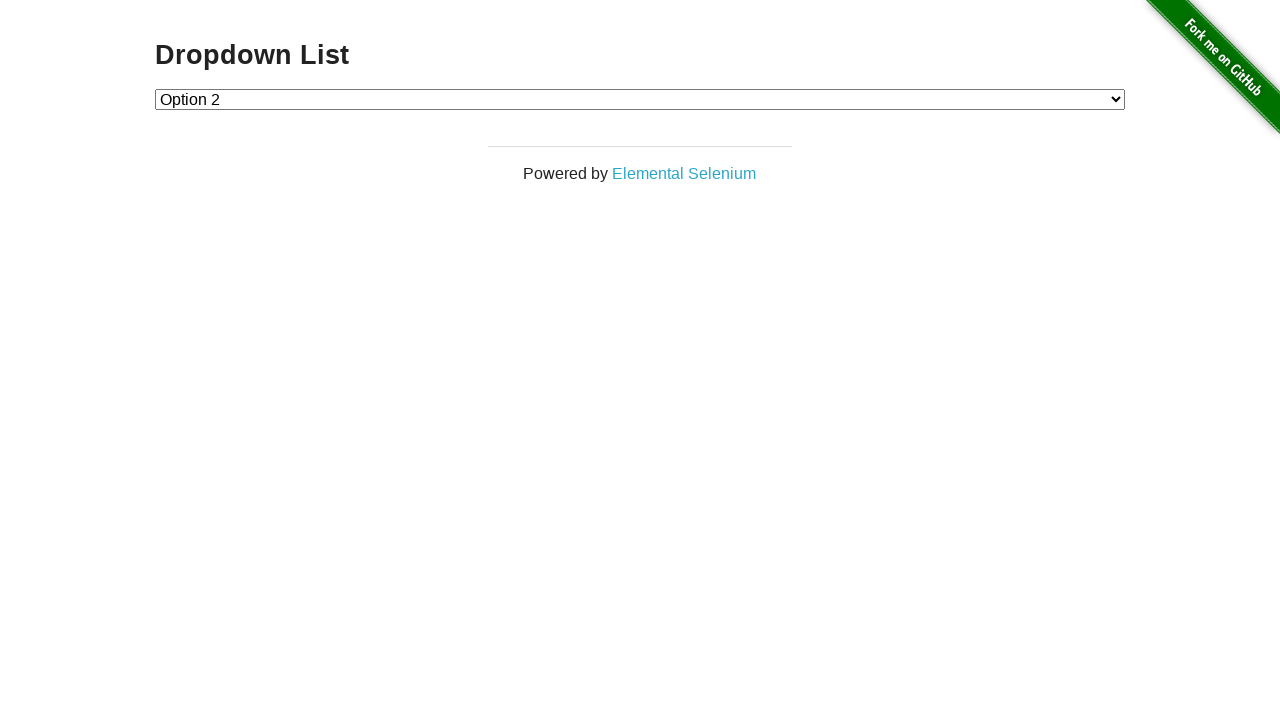

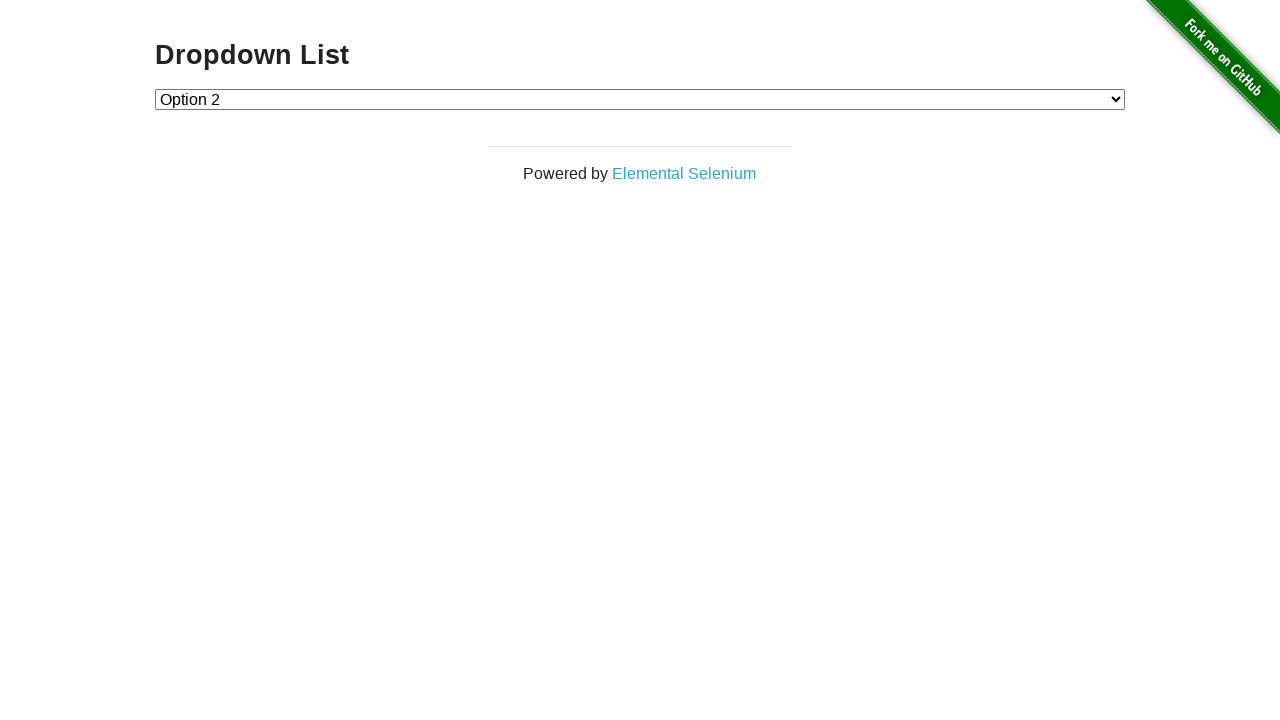